Tests double-click functionality by clearing a field, entering text, and double-clicking a button to copy text

Starting URL: https://www.w3schools.com/tags/tryit.asp?filename=tryhtml5_ev_ondblclick3

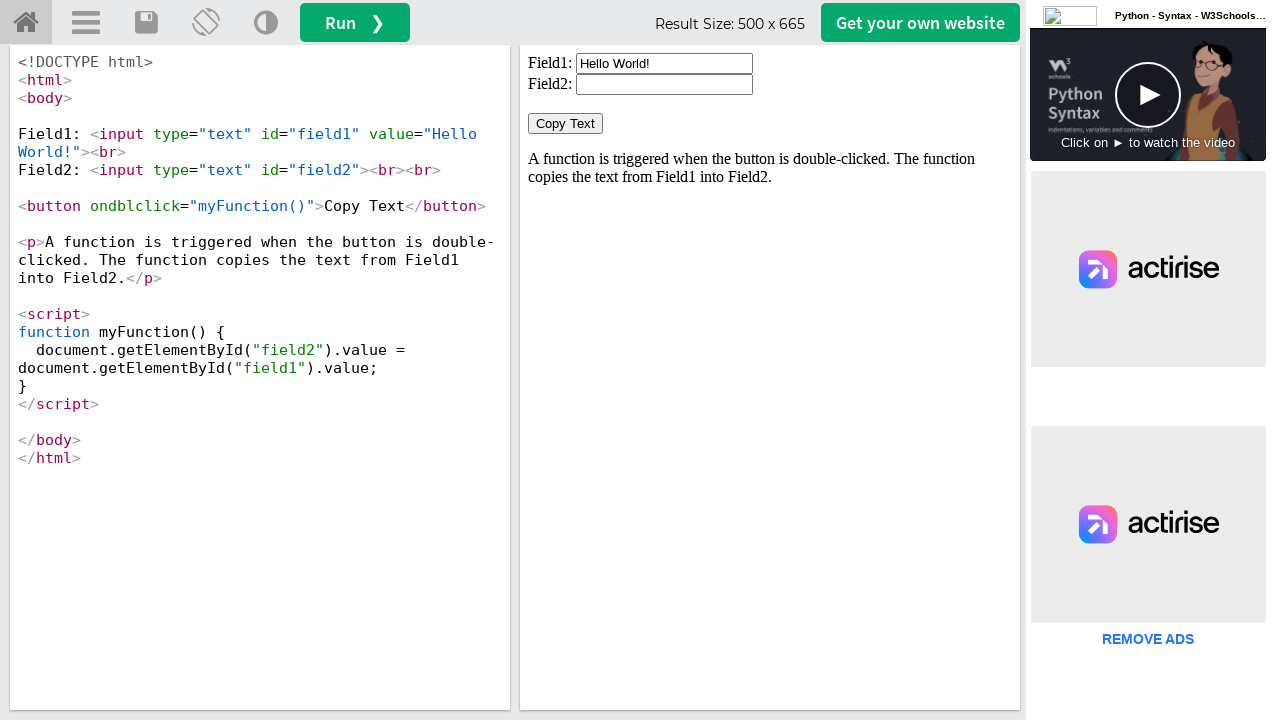

Located iframe#iframeResult
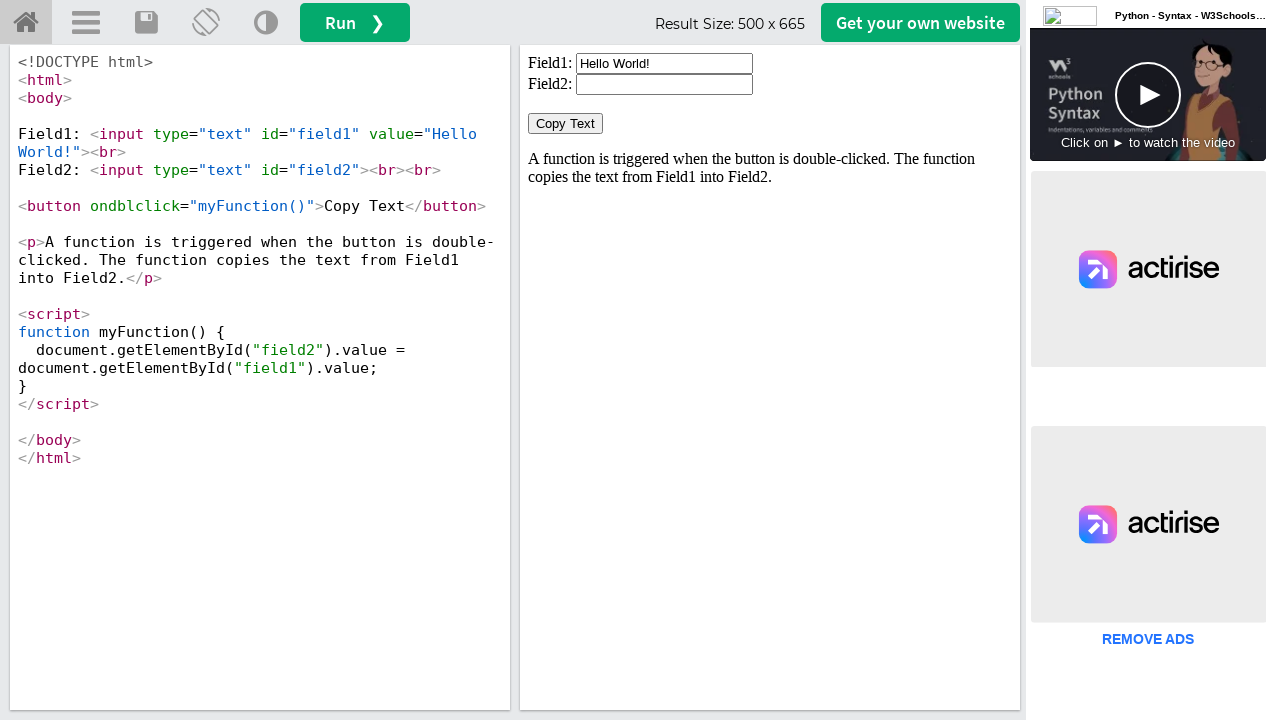

Cleared input field #field1 on iframe#iframeResult >> internal:control=enter-frame >> input#field1
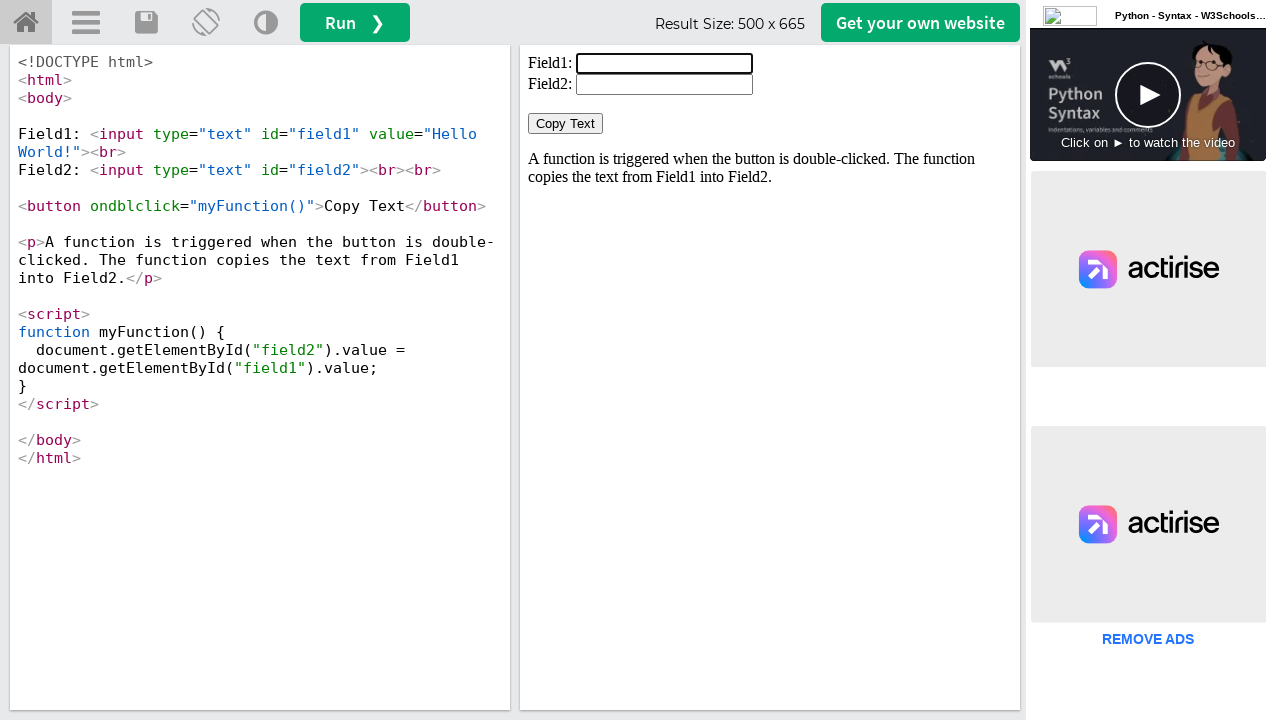

Filled input field #field1 with 'Welcome Mayank Madhur' on iframe#iframeResult >> internal:control=enter-frame >> input#field1
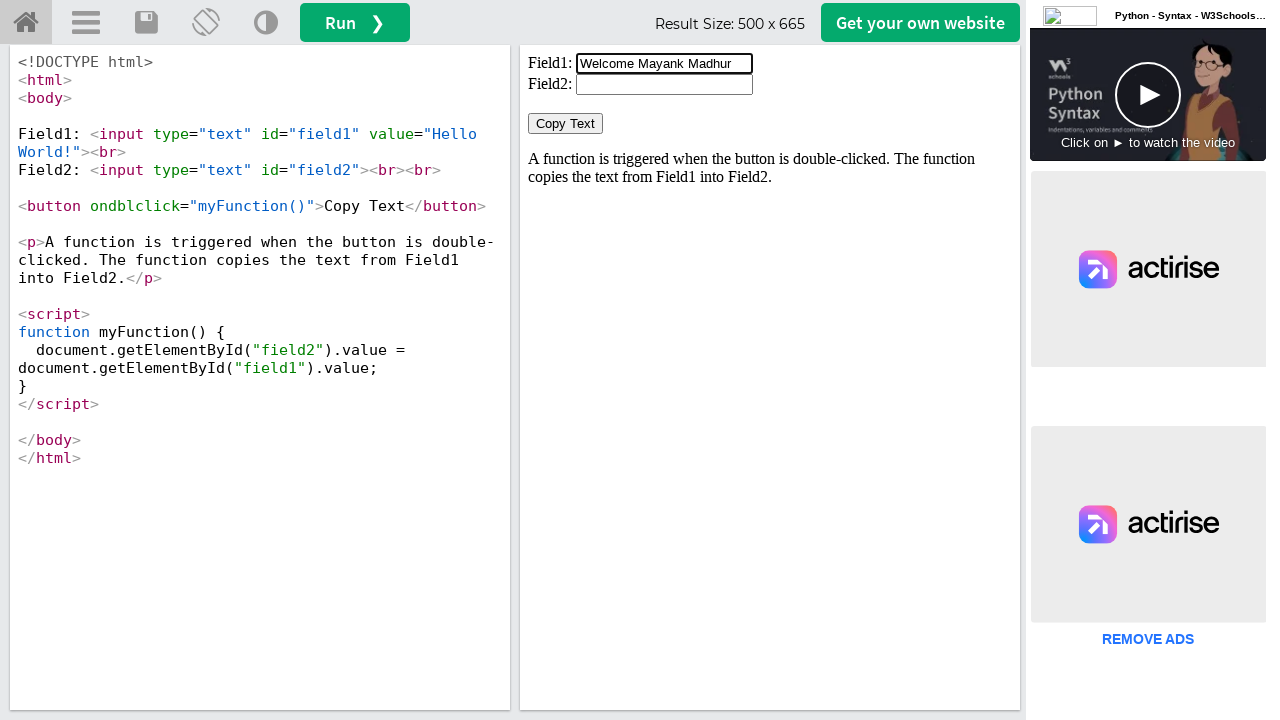

Double-clicked the 'Copy Text' button to copy text at (566, 124) on iframe#iframeResult >> internal:control=enter-frame >> button:has-text('Copy Tex
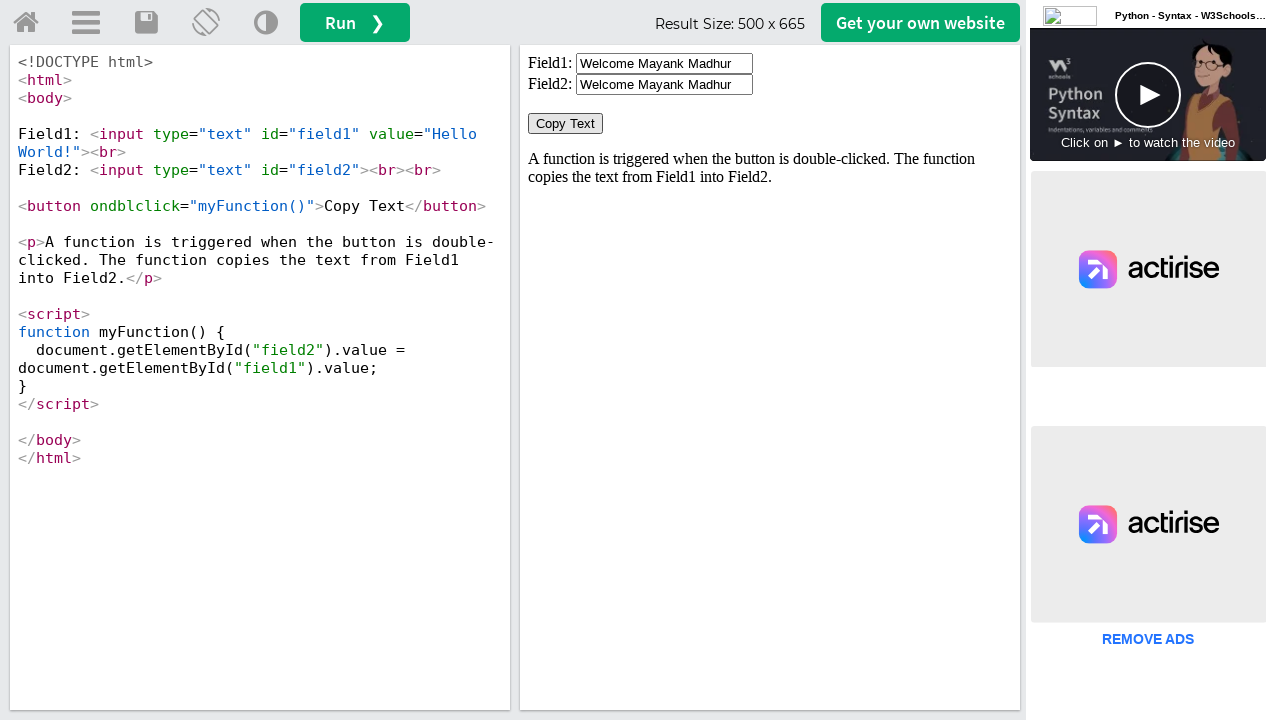

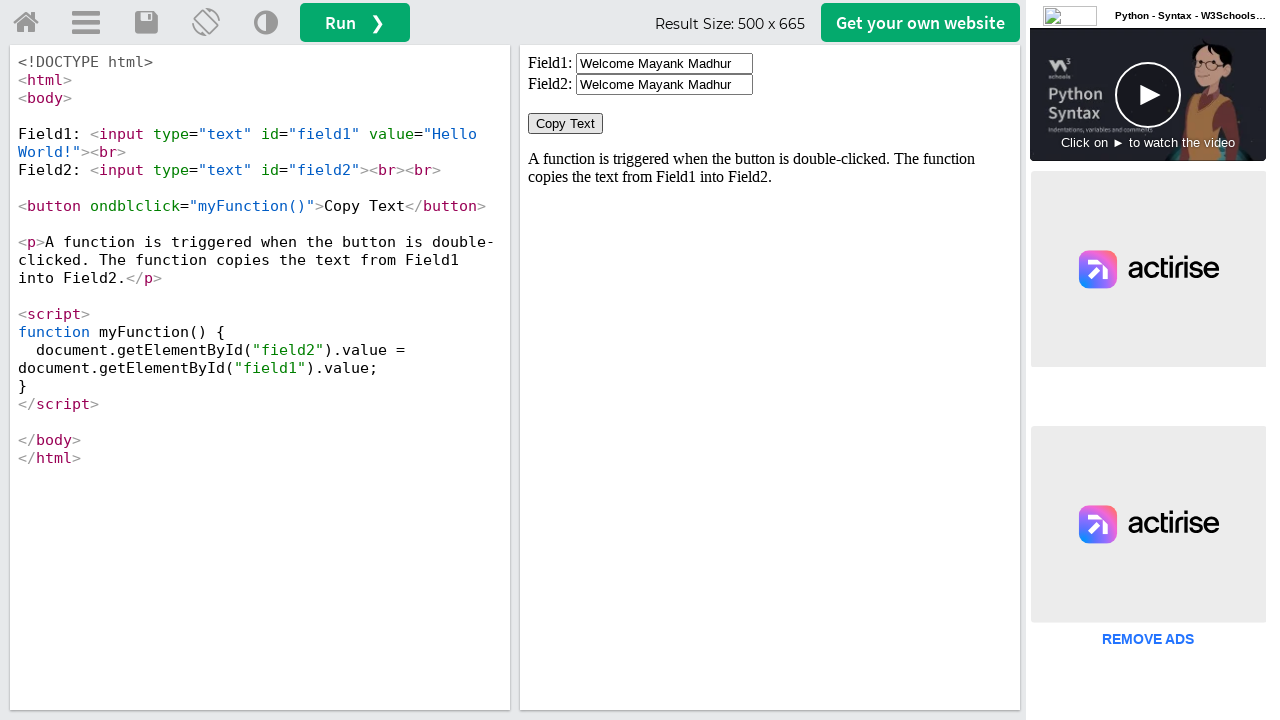